Tests multiplication of two positive numbers (9 * 4) on a calculator

Starting URL: https://testpages.eviltester.com/styled/apps/calculator.html

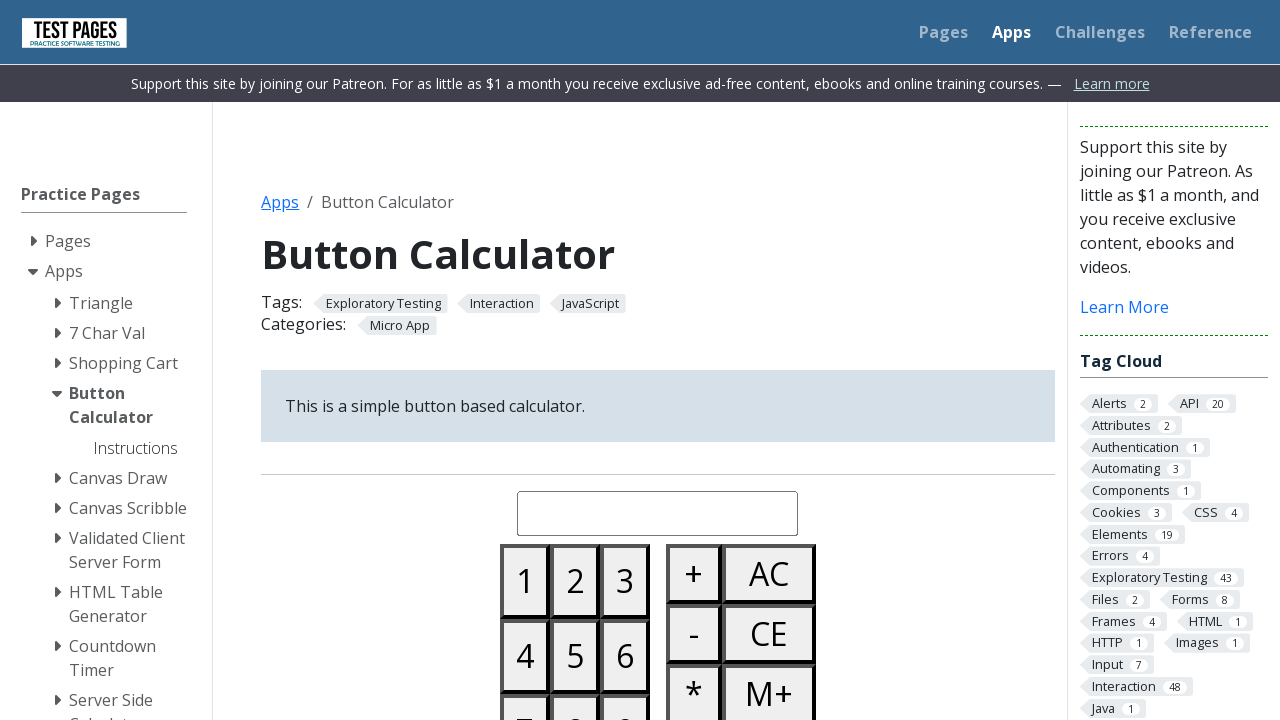

Clicked button 9 at (625, 683) on #button09
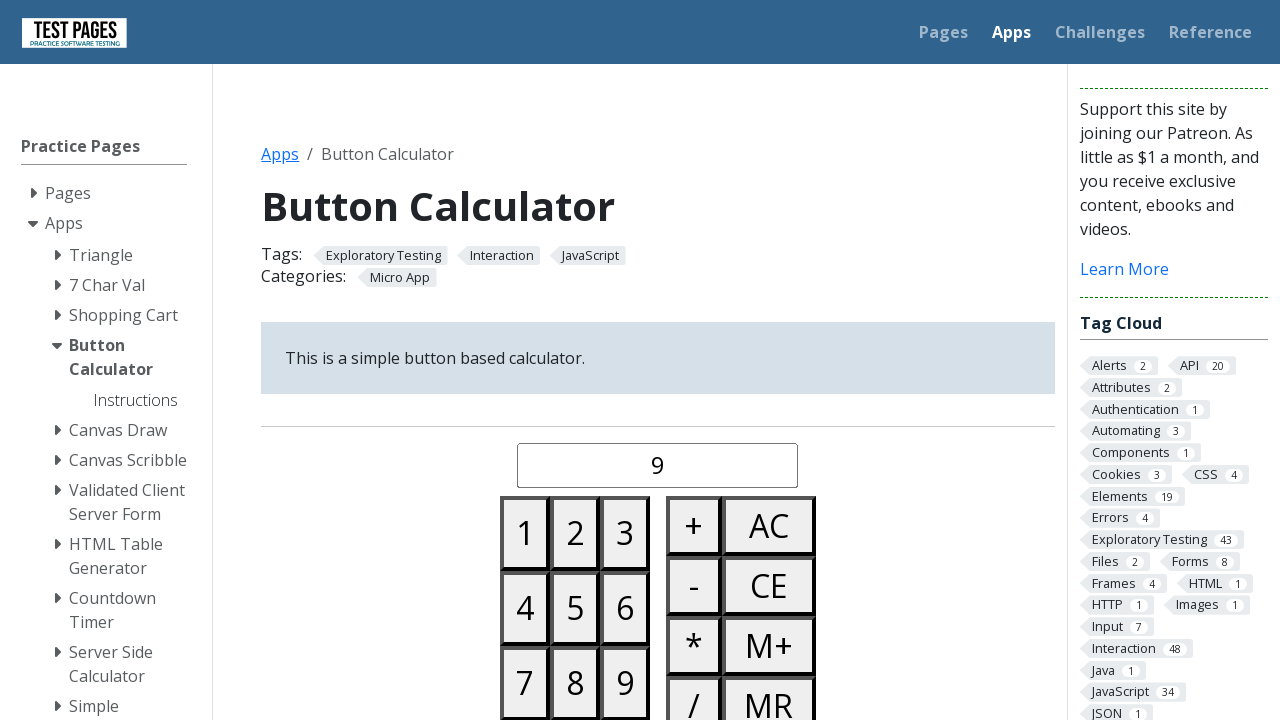

Clicked multiply button at (694, 646) on #buttonmultiply
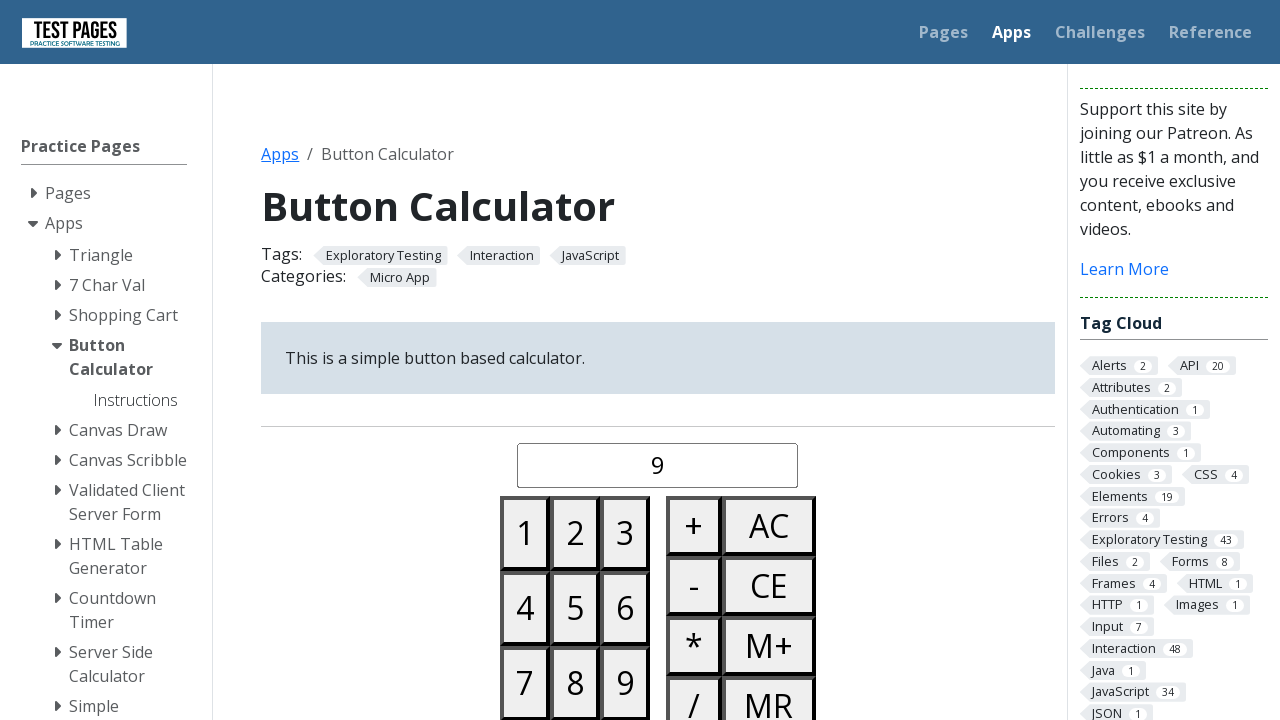

Clicked button 4 at (525, 608) on #button04
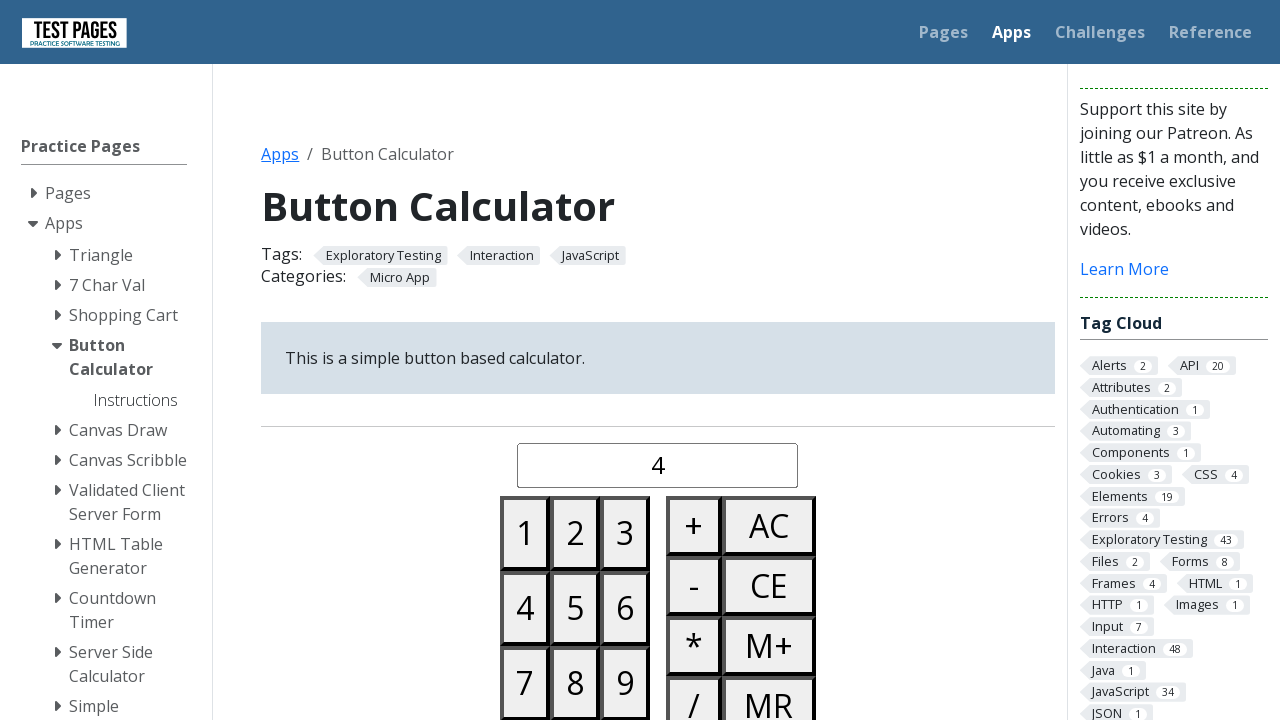

Clicked equals button at (694, 360) on #buttonequals
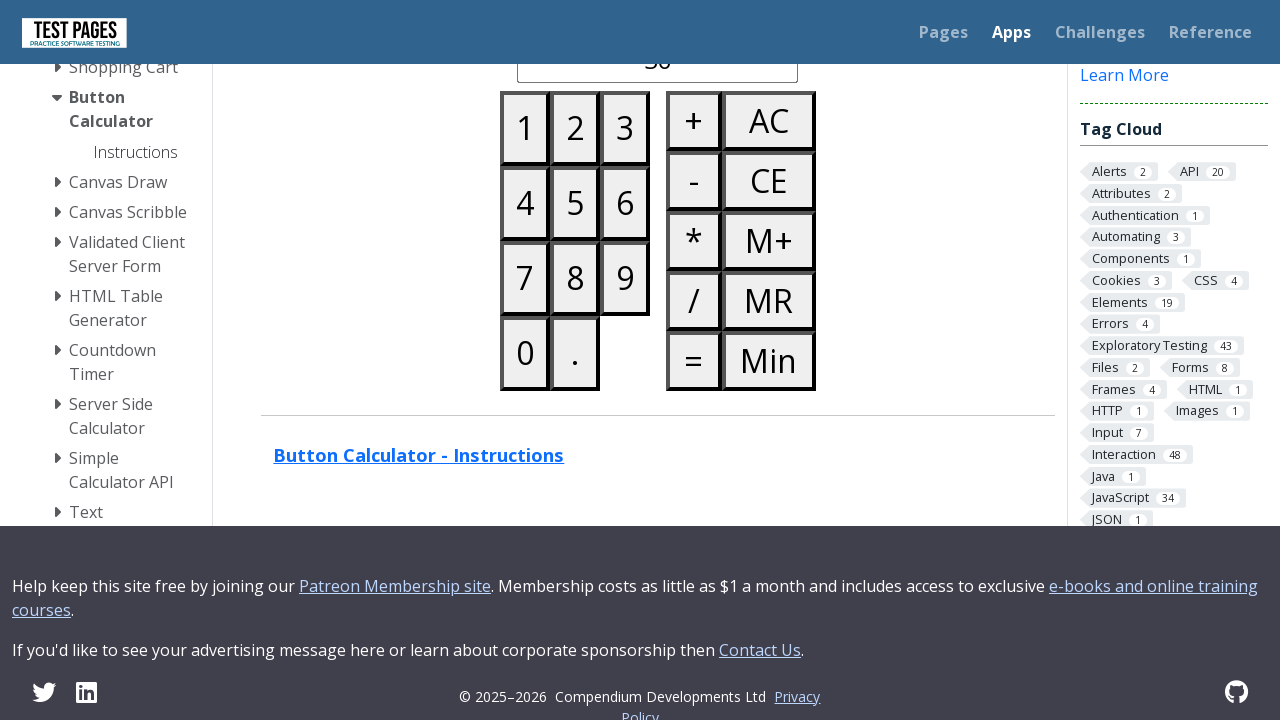

Retrieved calculated result from display
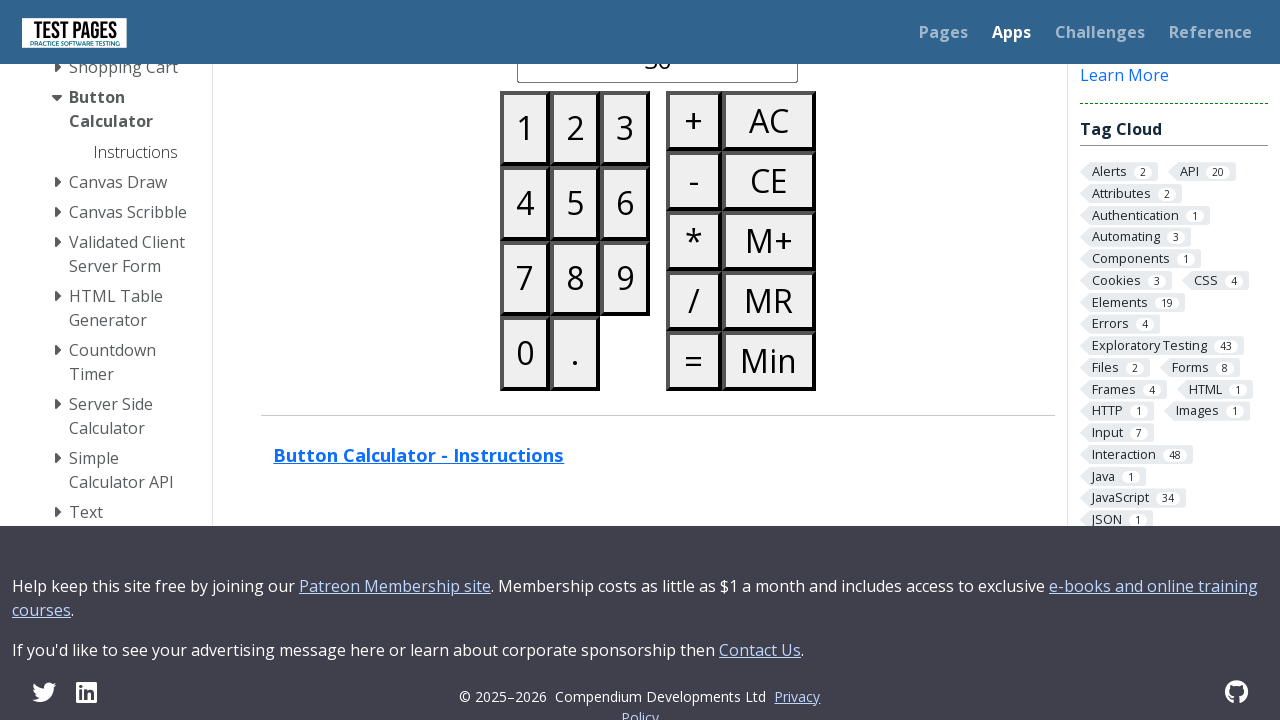

Verified result equals 36 (9 * 4)
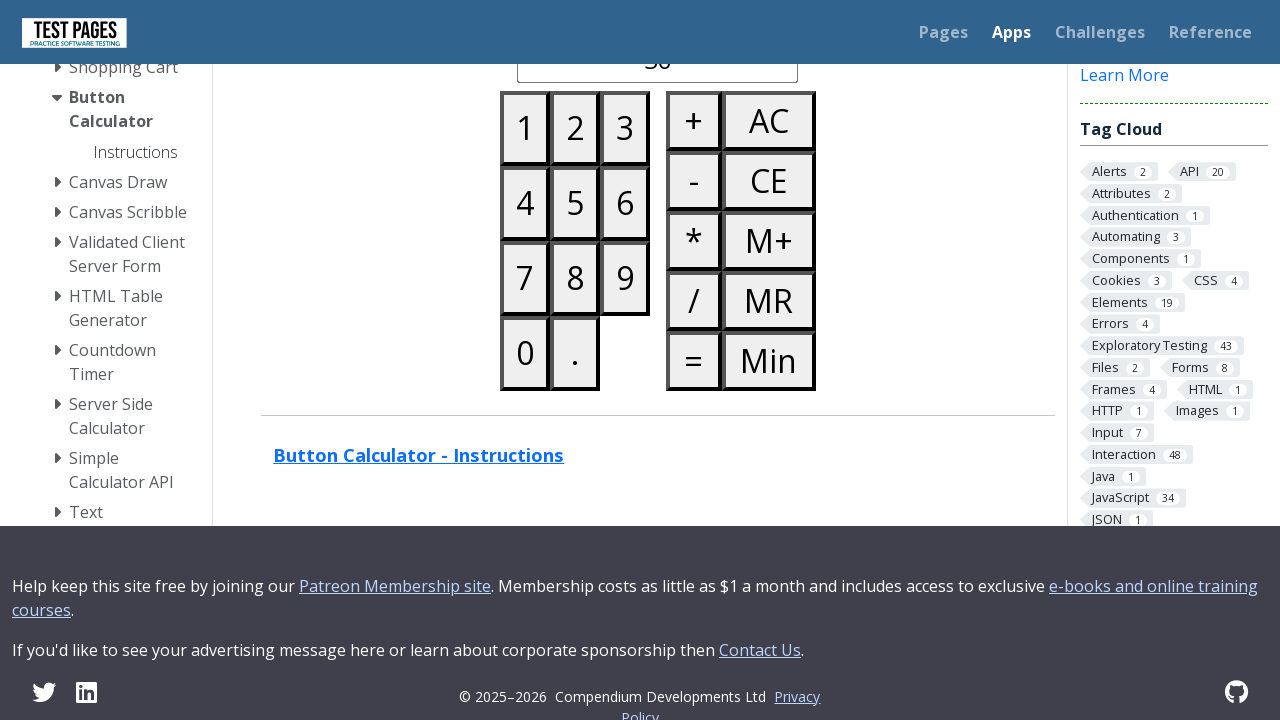

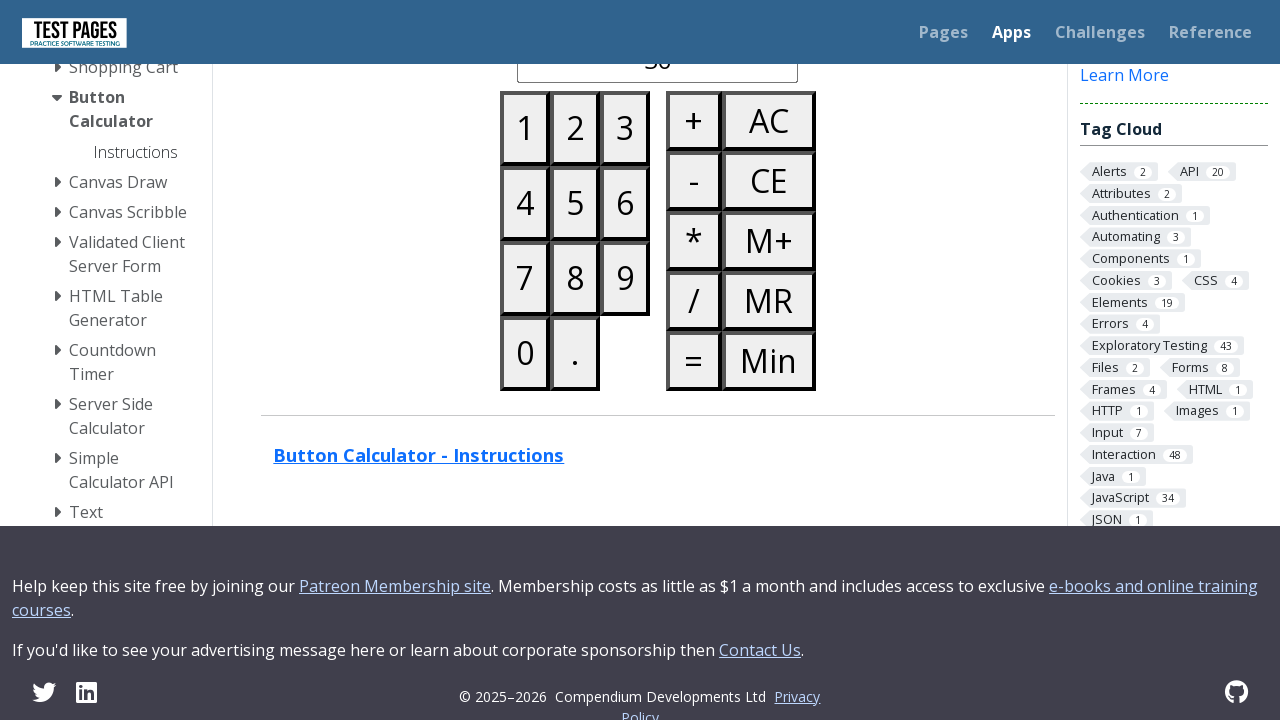